Tests calculator invalid input handling by entering "invalid" as the first number and verifying the result shows invalid input message

Starting URL: http://calculatorhtml.onrender.com

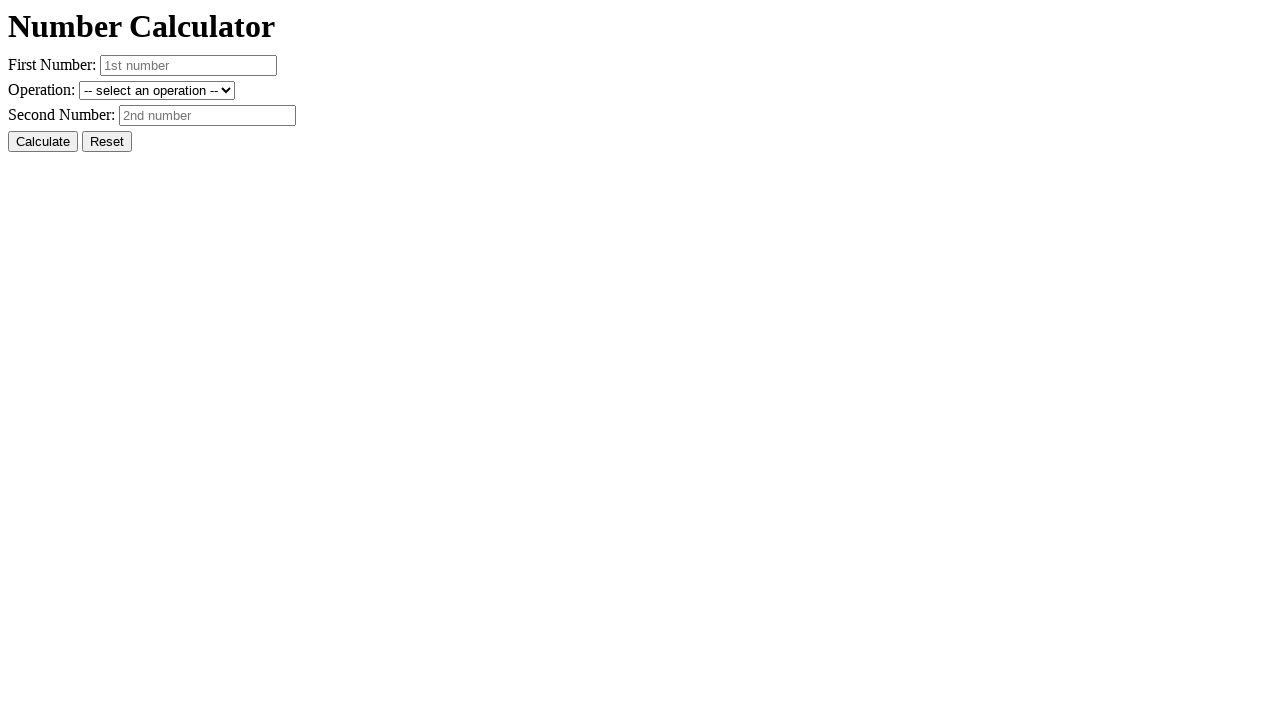

Clicked Reset button to clear previous state at (107, 142) on #resetButton
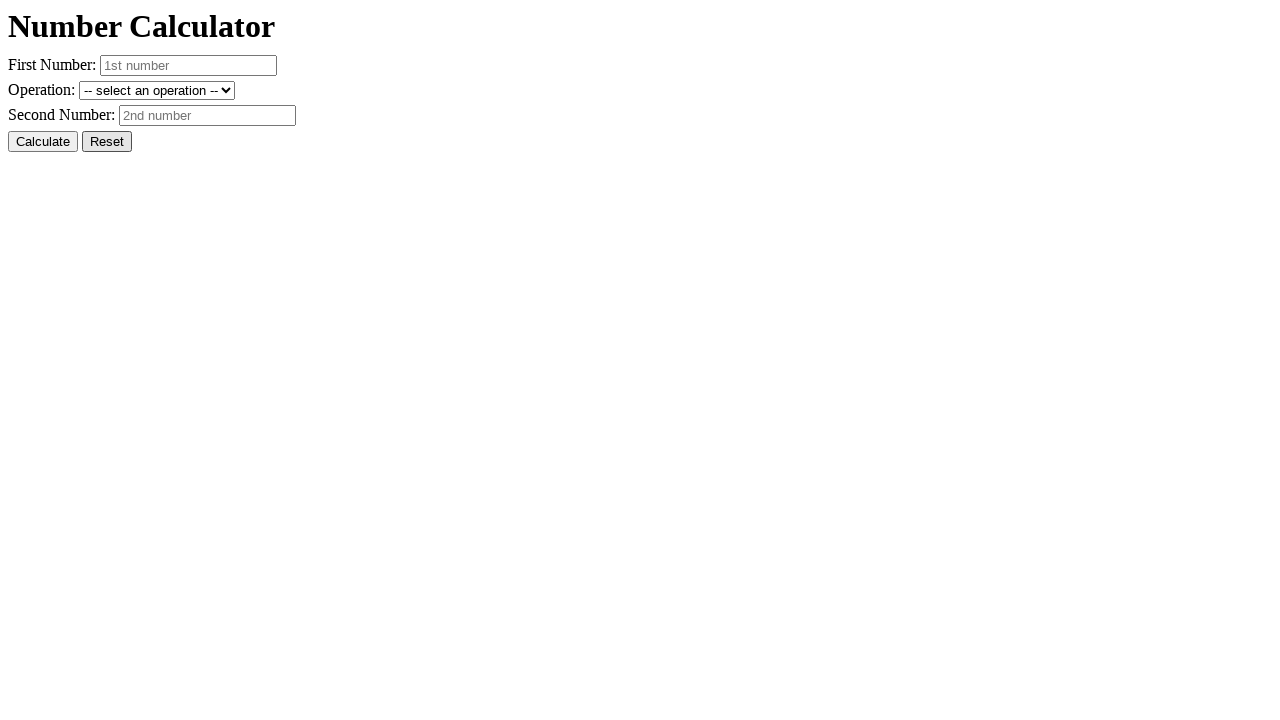

Entered 'invalid' as the first number on #number1
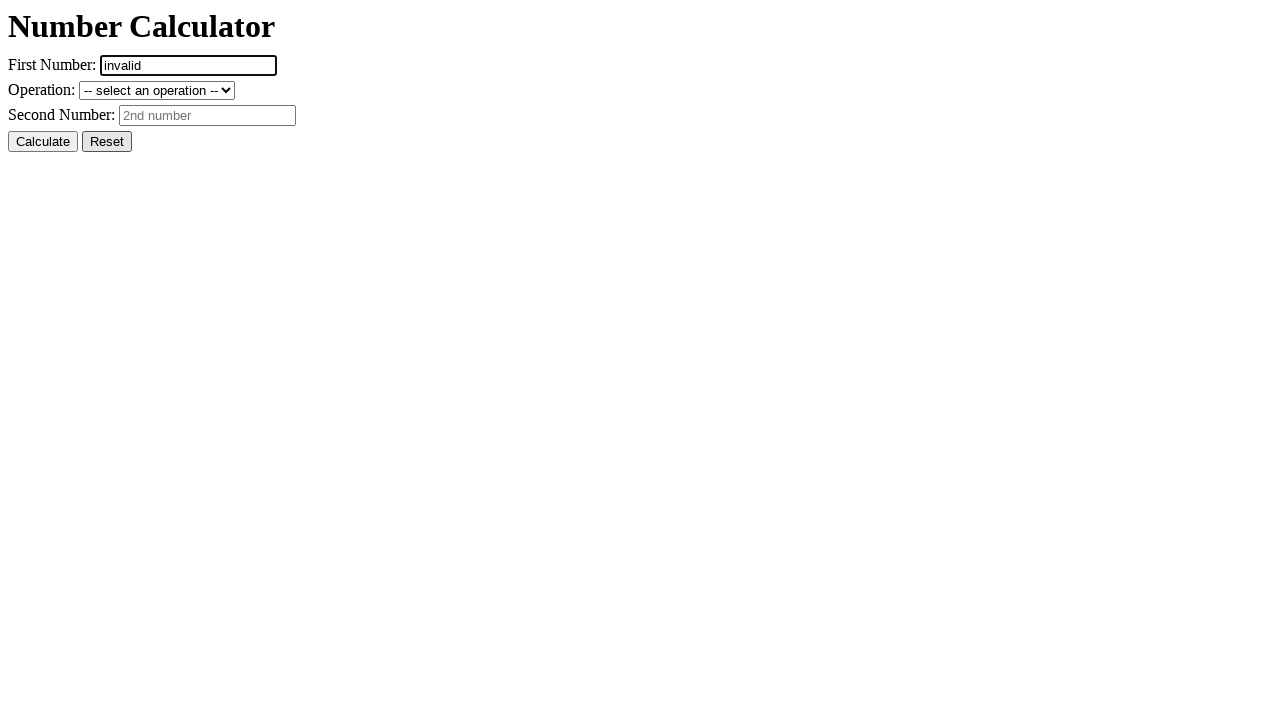

Entered '10' as the second number on #number2
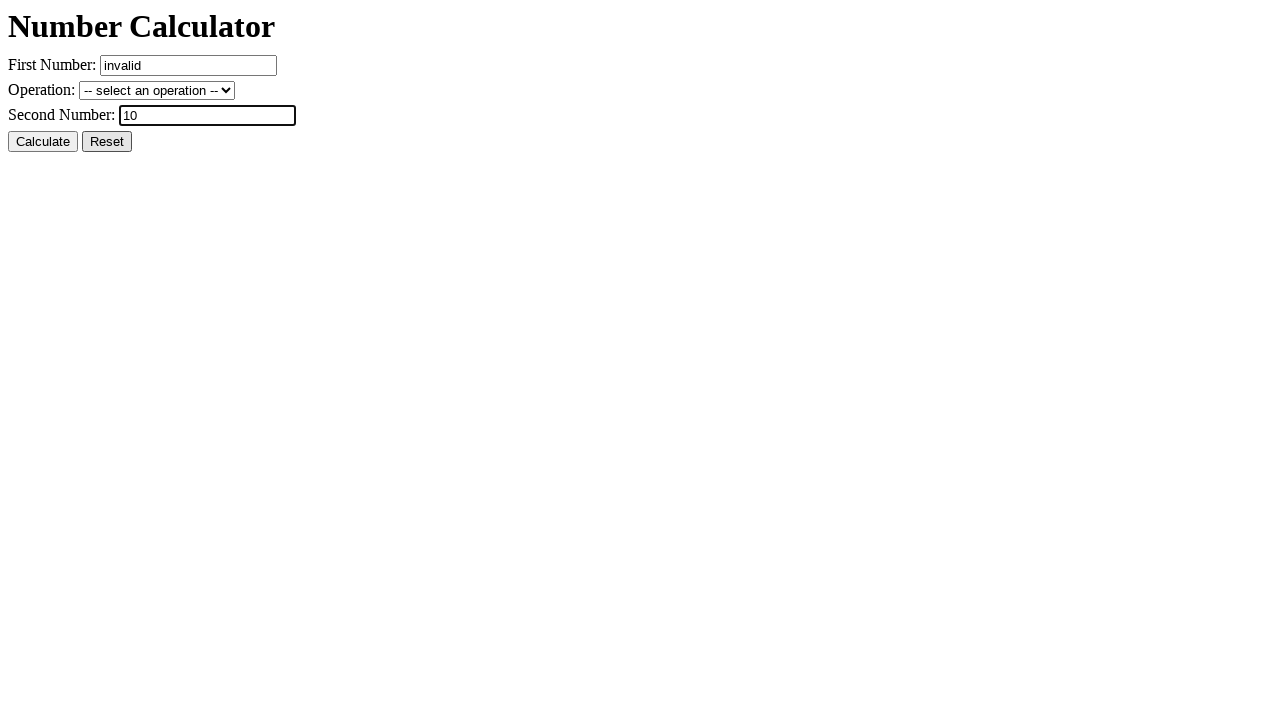

Selected addition operation from dropdown on #operation
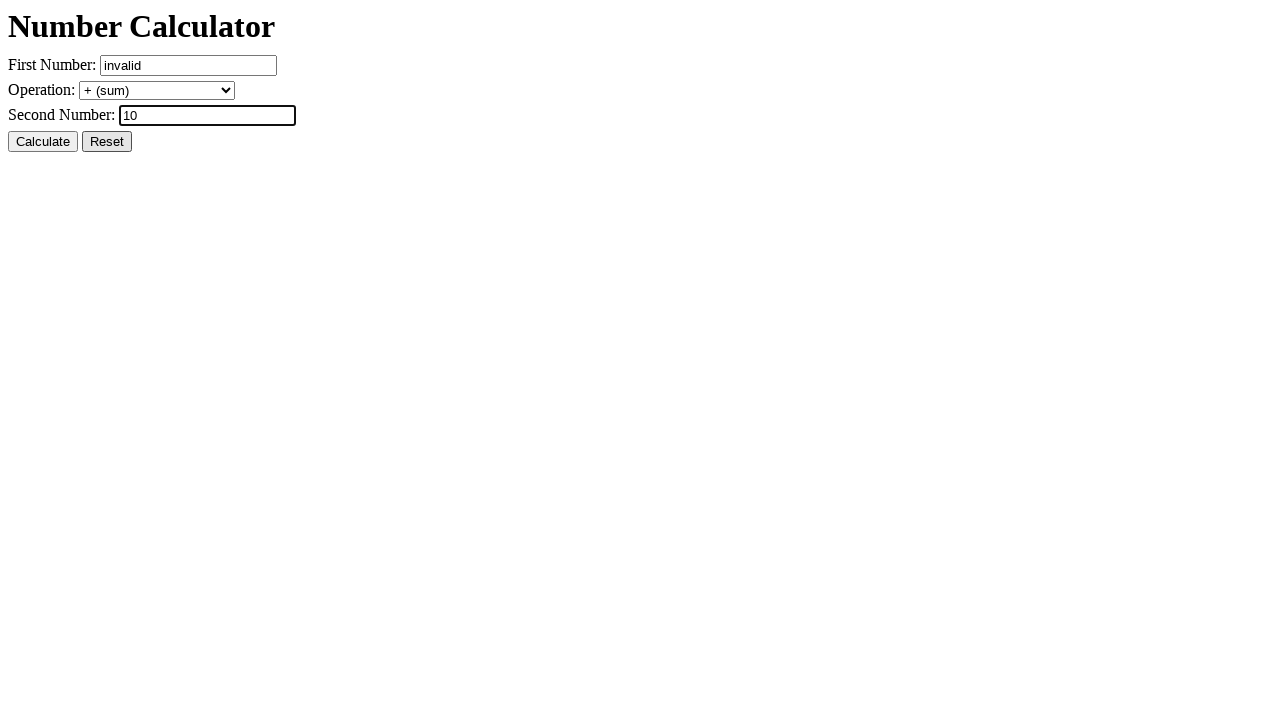

Clicked Calculate button to process invalid input at (43, 142) on #calcButton
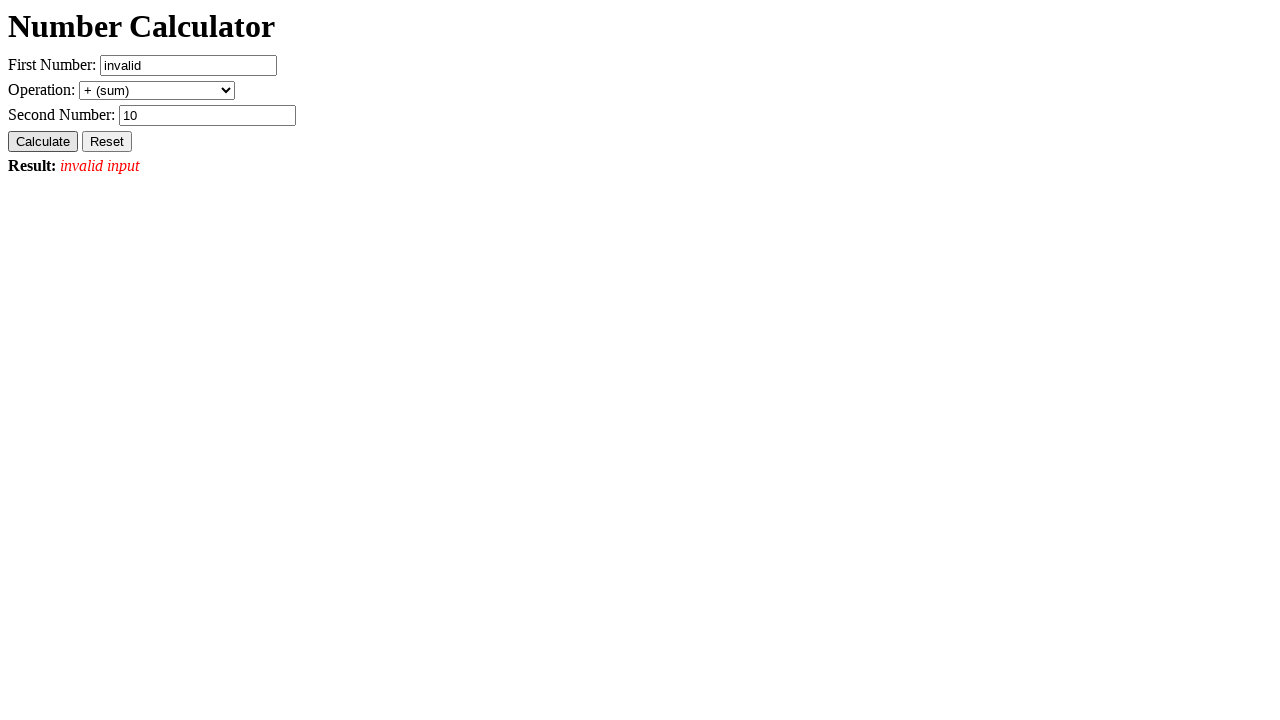

Result field loaded, verifying invalid input message is displayed
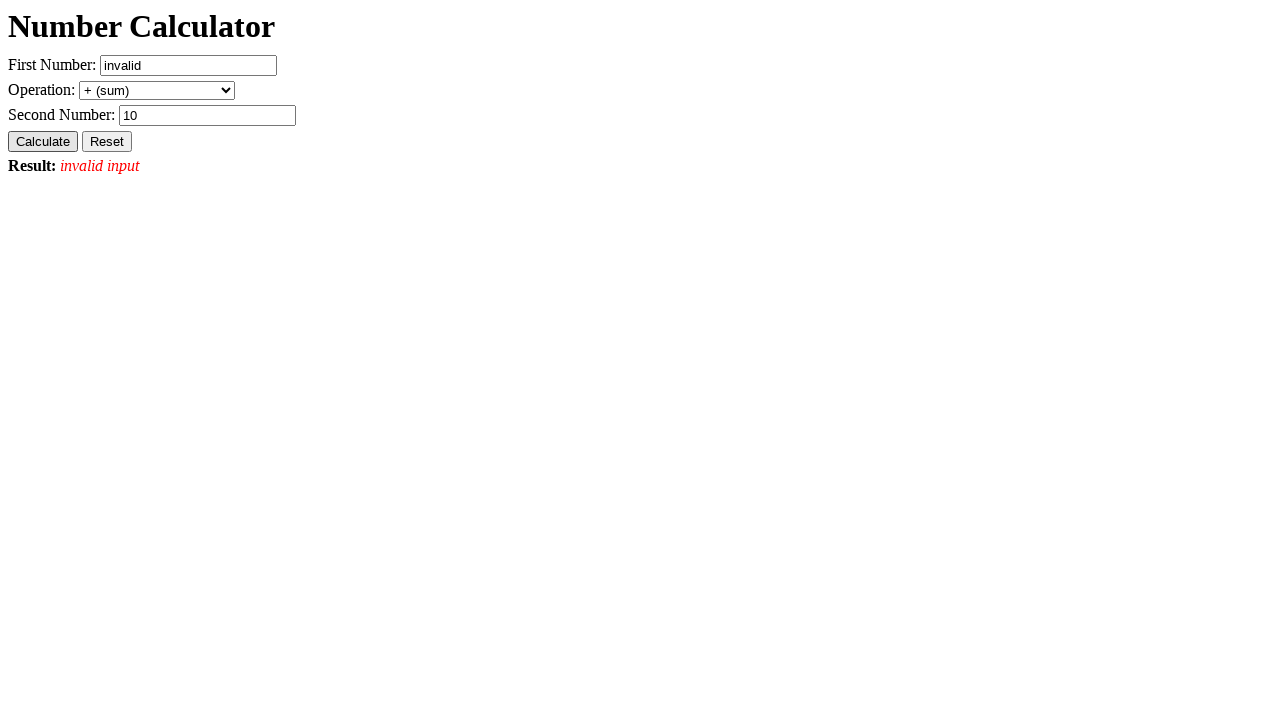

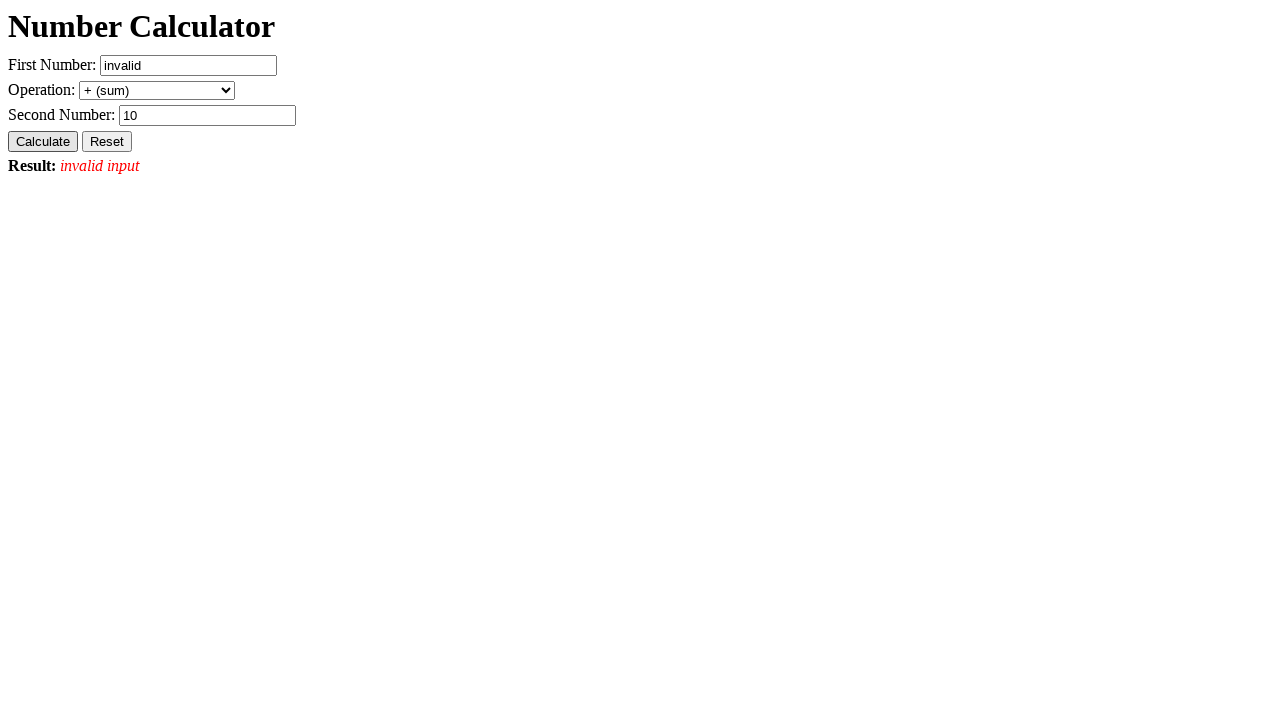